Tests checkbox functionality by checking the Wednesday checkbox, then checking all day checkboxes, and finally unchecking the last three checkboxes.

Starting URL: https://testautomationpractice.blogspot.com/

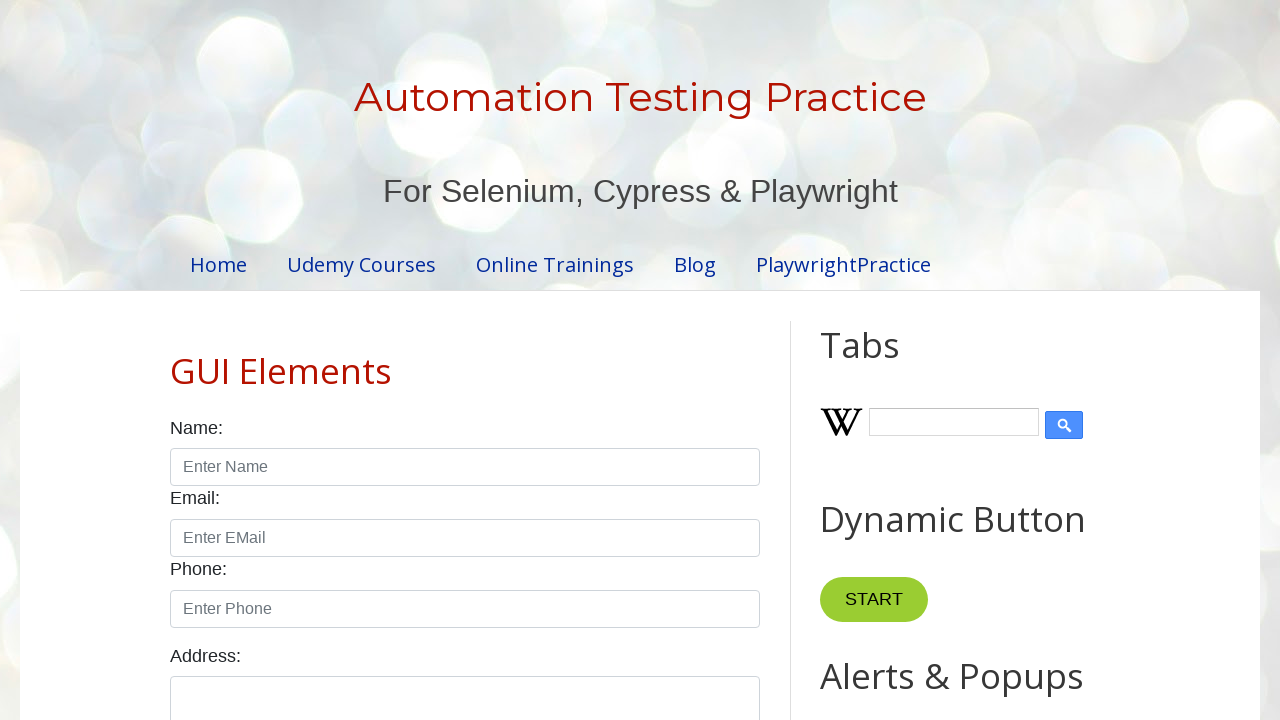

Located Wednesday checkbox
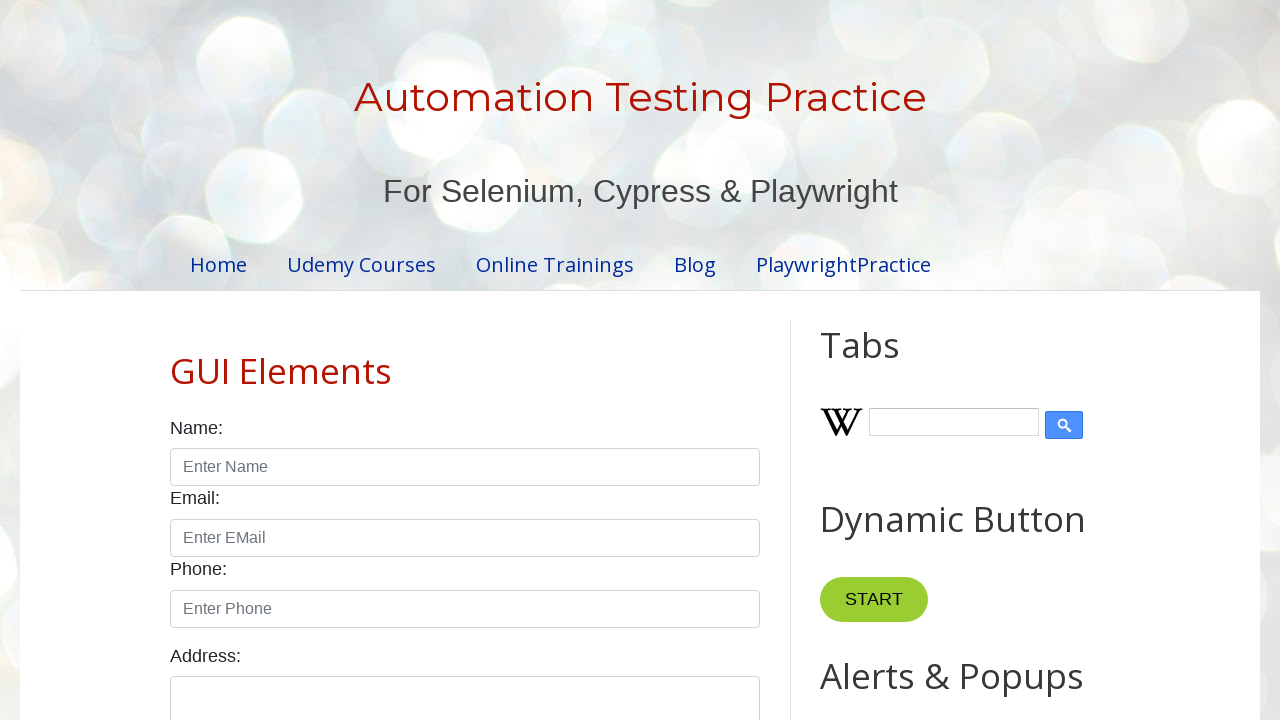

Wednesday checkbox became visible
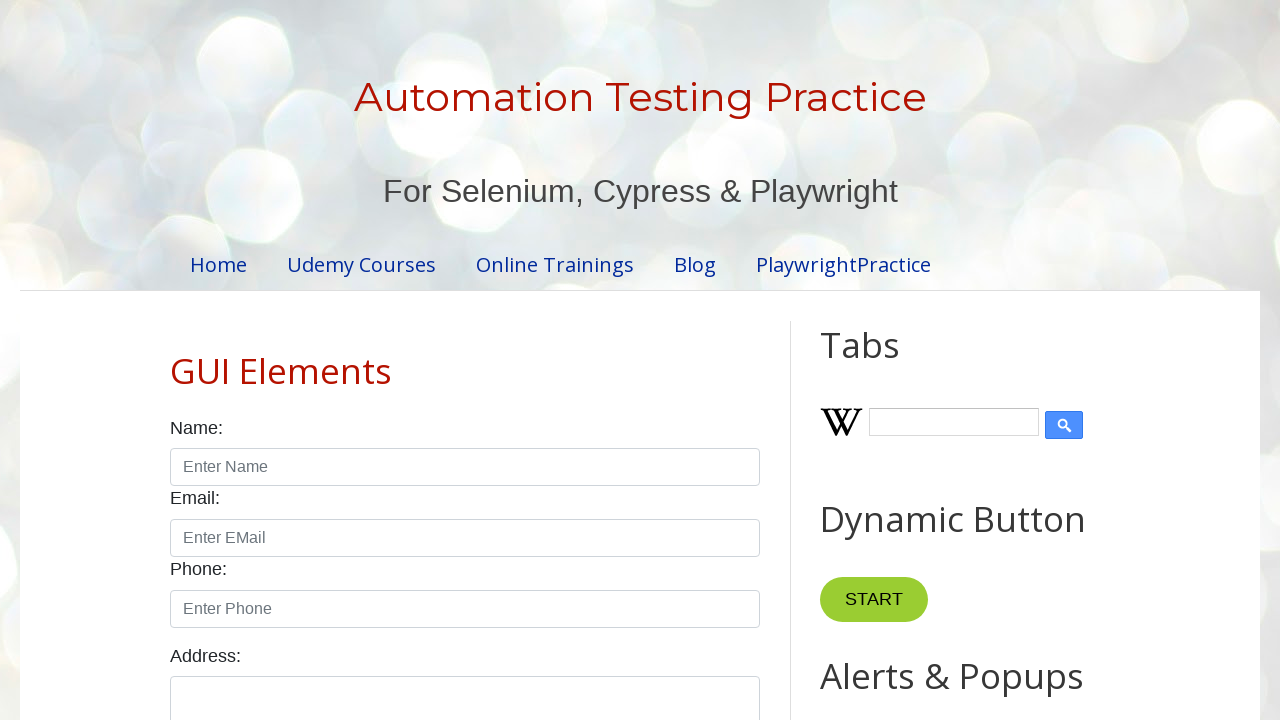

Checked Wednesday checkbox at (474, 360) on internal:label="wednesday"i
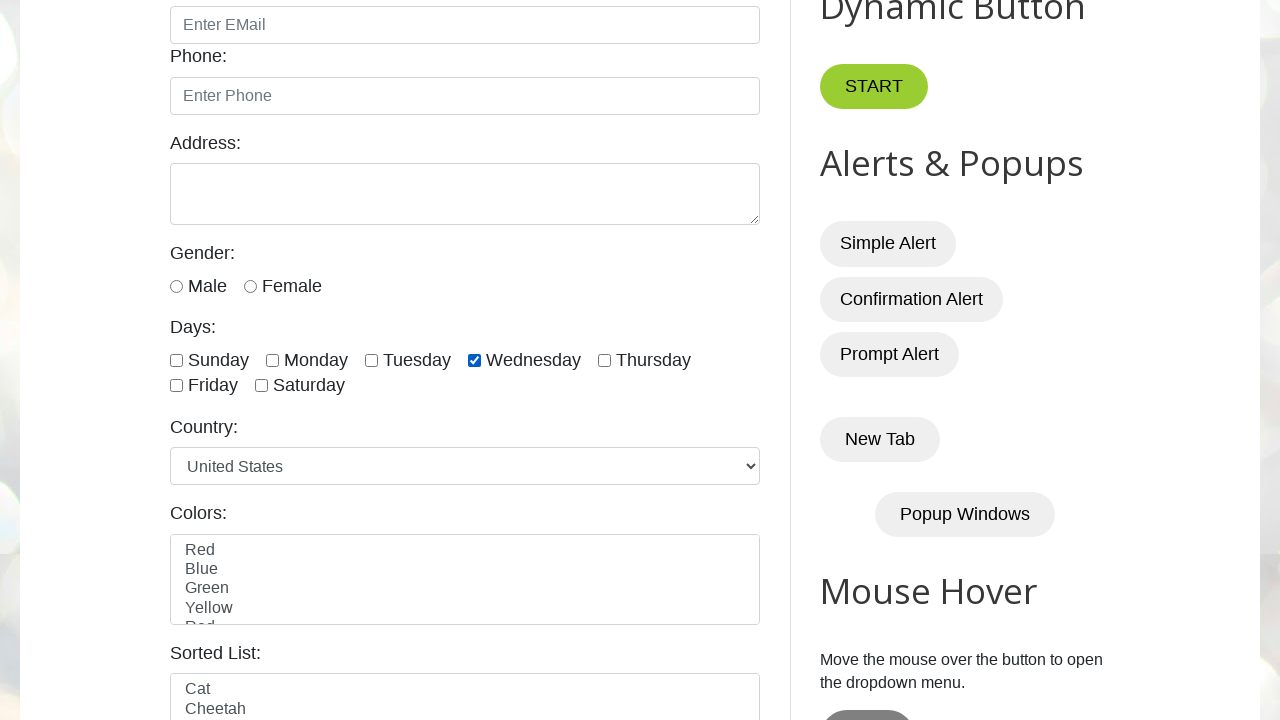

Verified Wednesday checkbox is checked
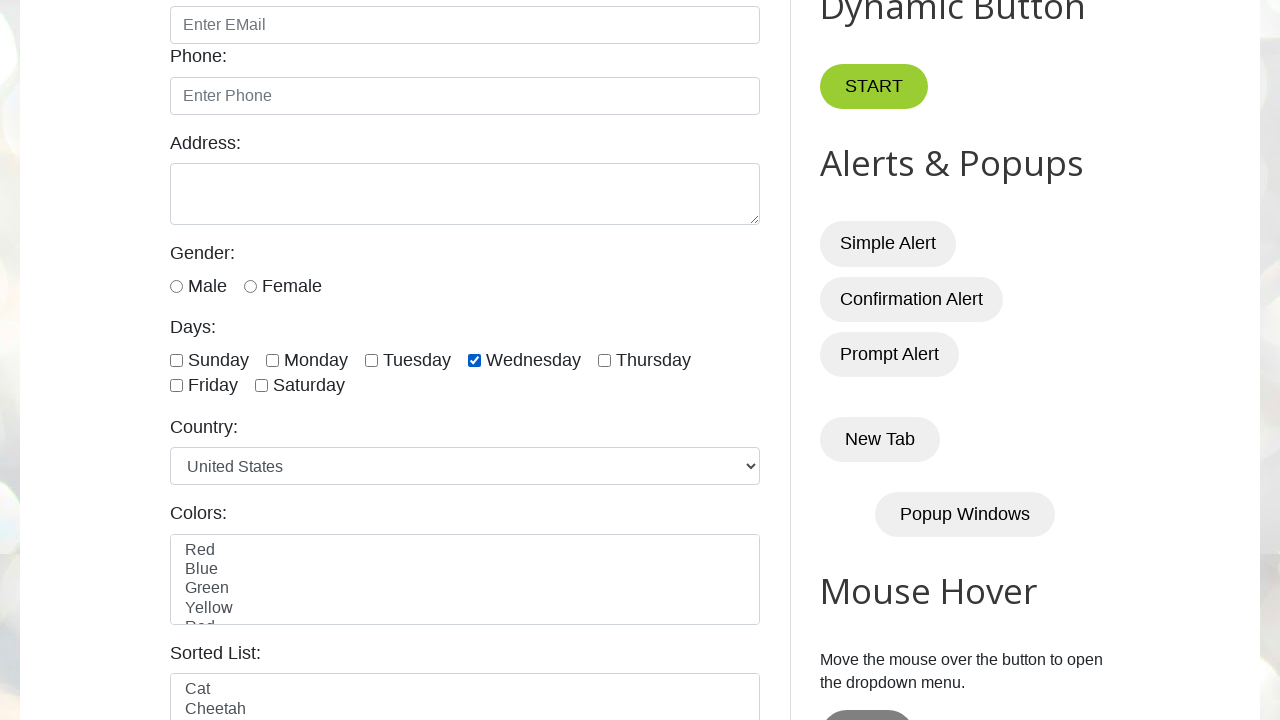

Located all day-of-week checkboxes
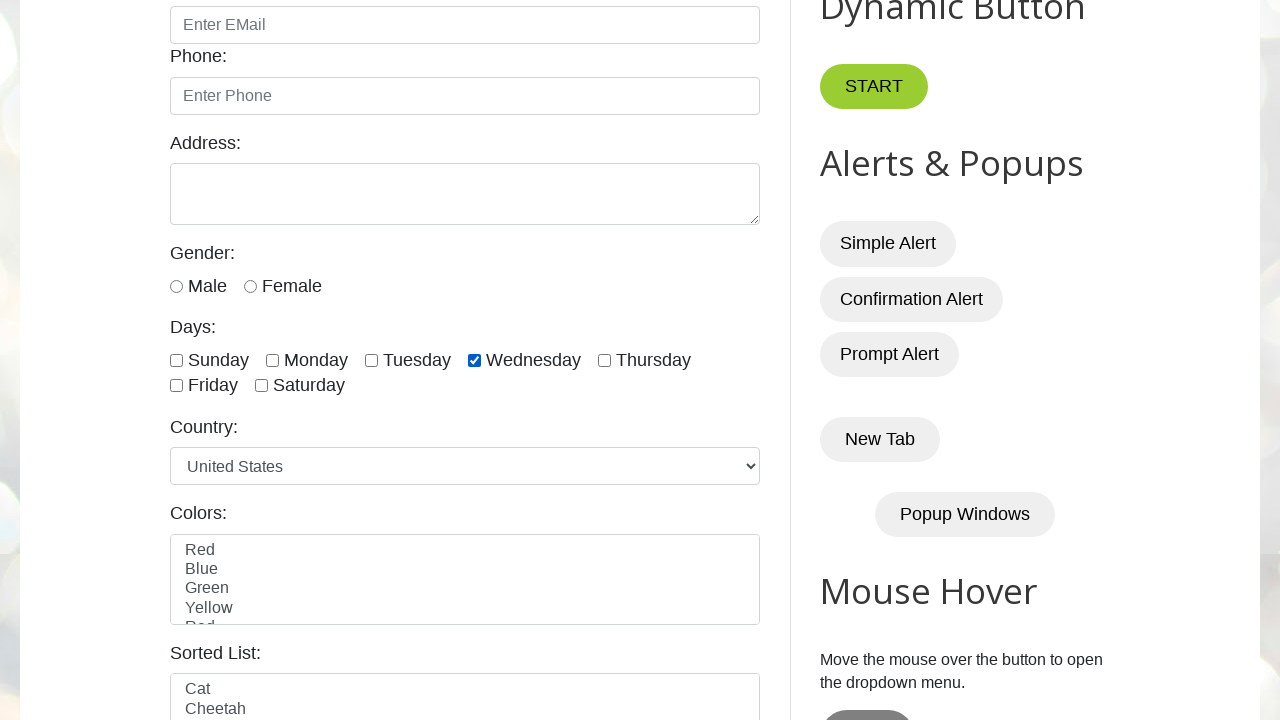

Checked a day checkbox at (176, 360) on internal:label="sunday"i
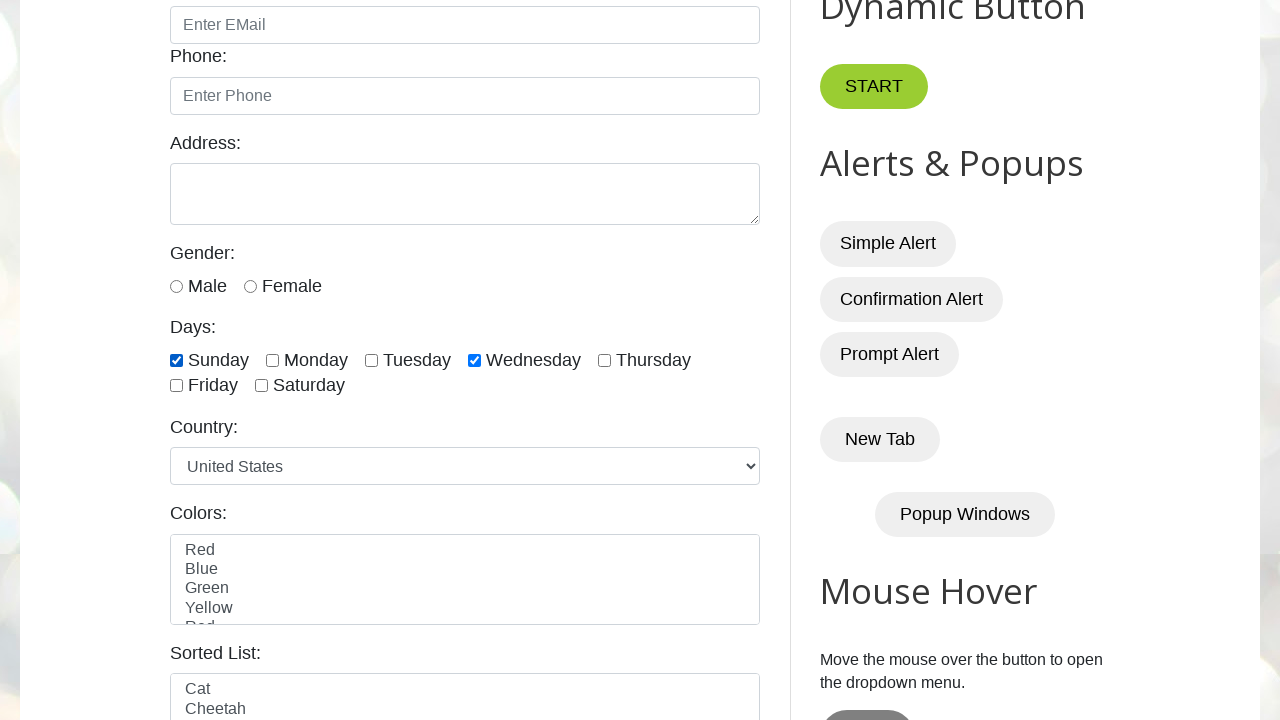

Verified day checkbox is checked
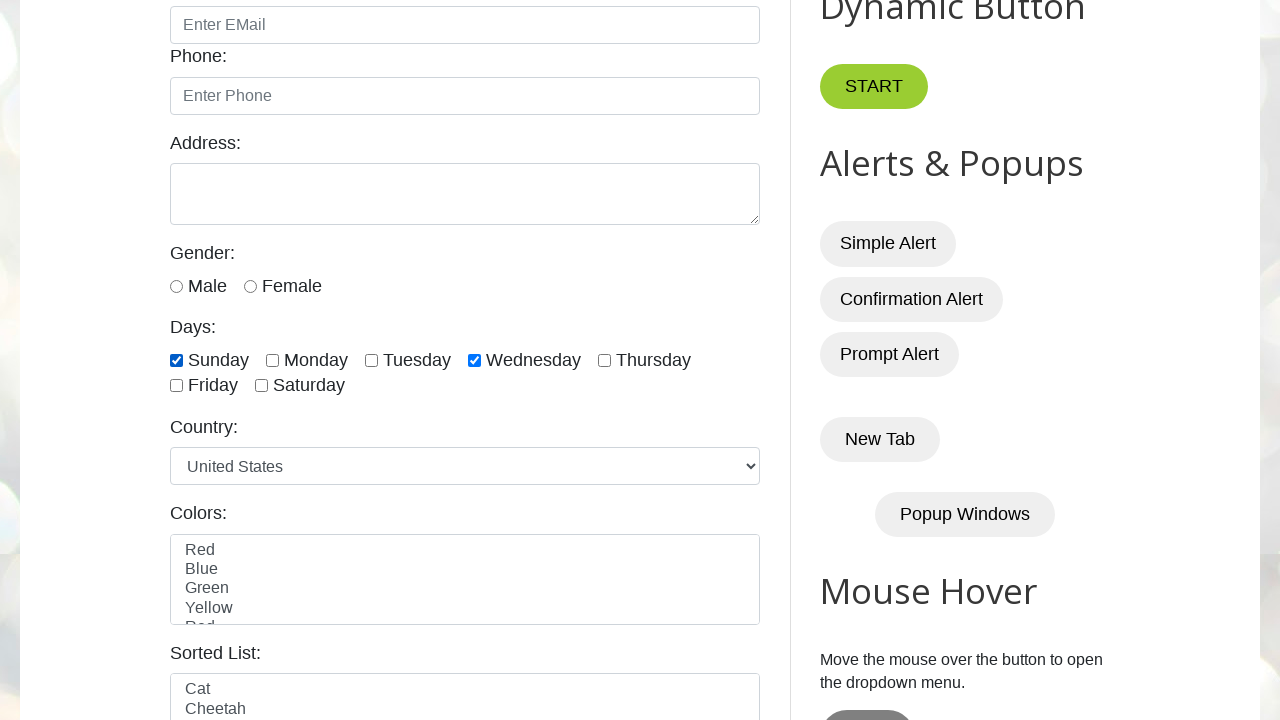

Checked a day checkbox at (272, 360) on internal:label="Monday"i
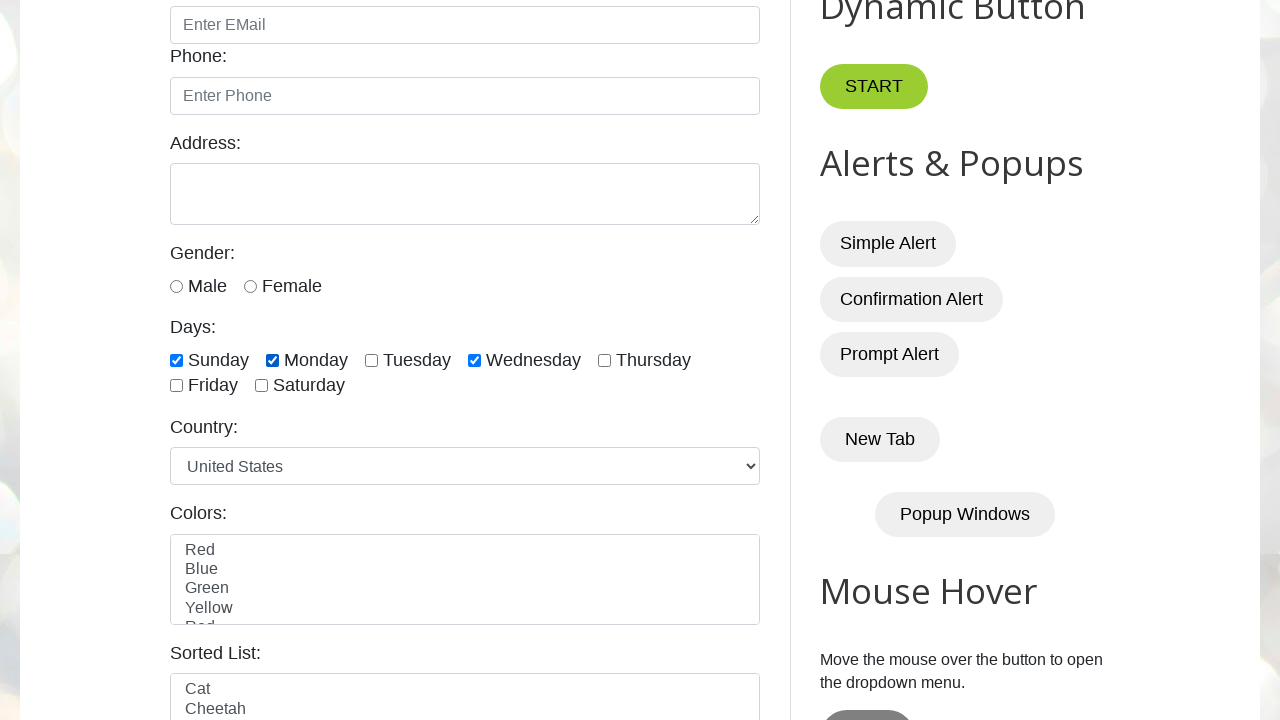

Verified day checkbox is checked
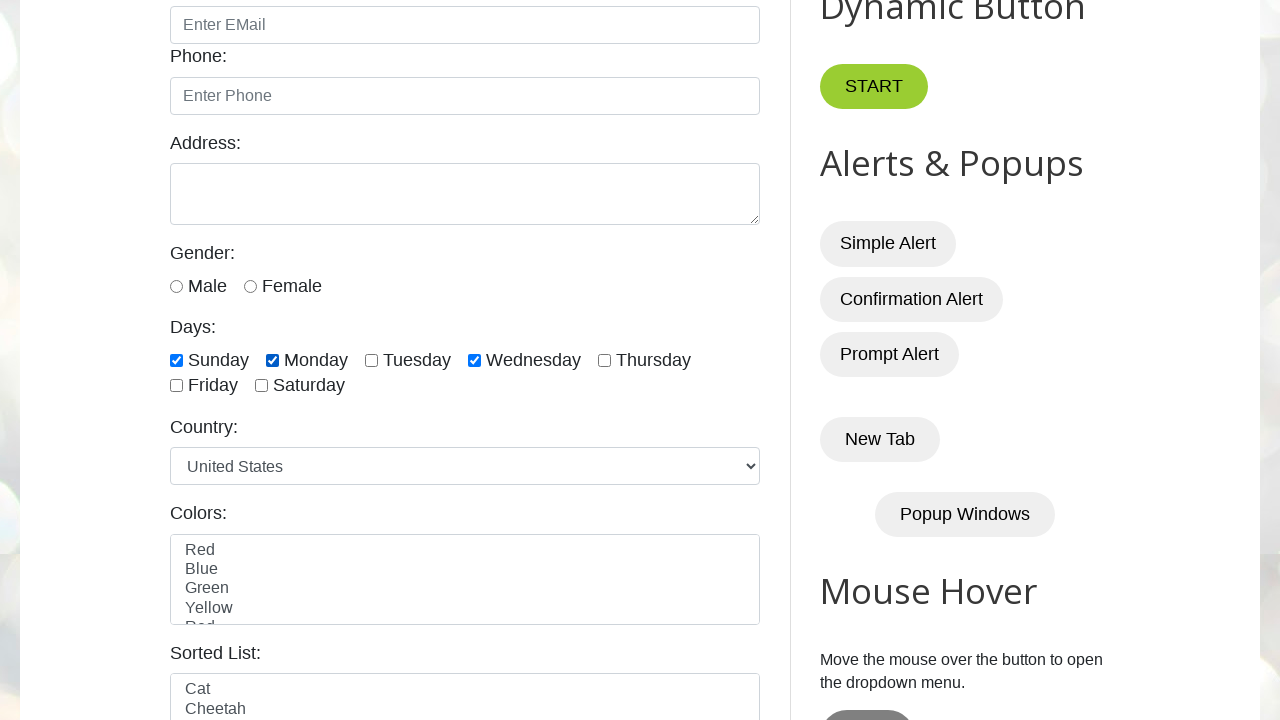

Checked a day checkbox at (372, 360) on internal:label="Tuesday"i
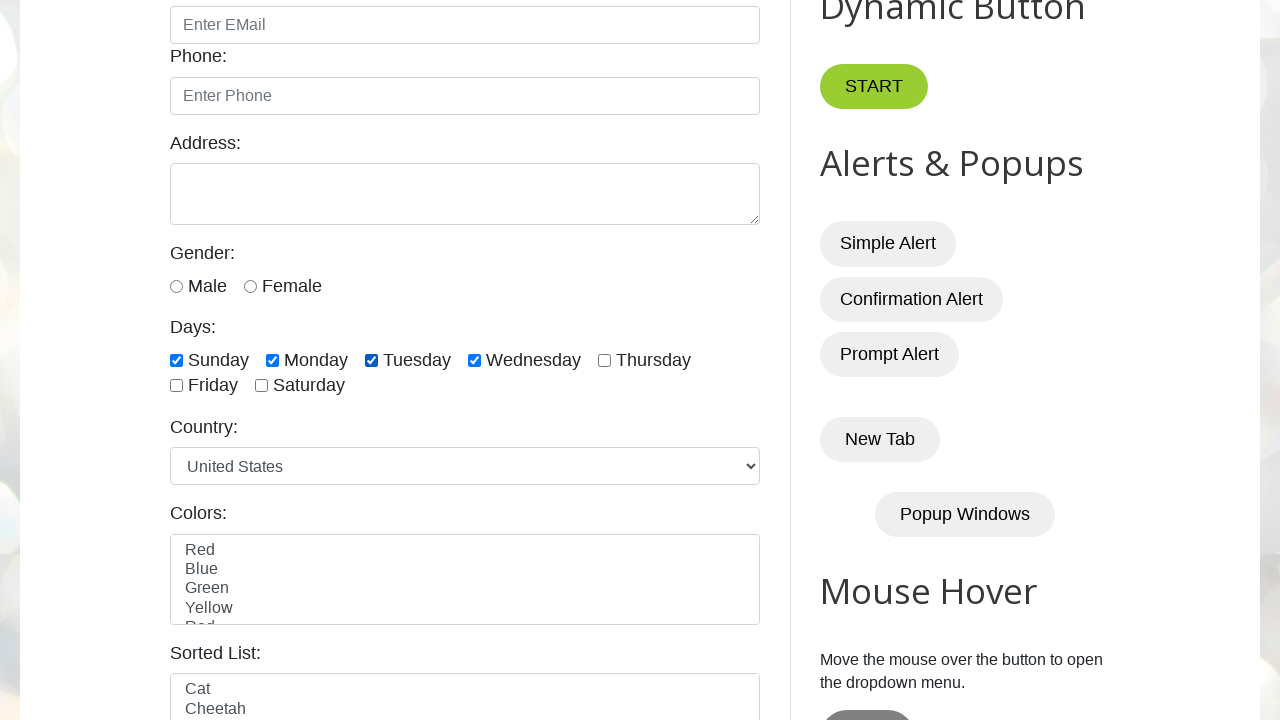

Verified day checkbox is checked
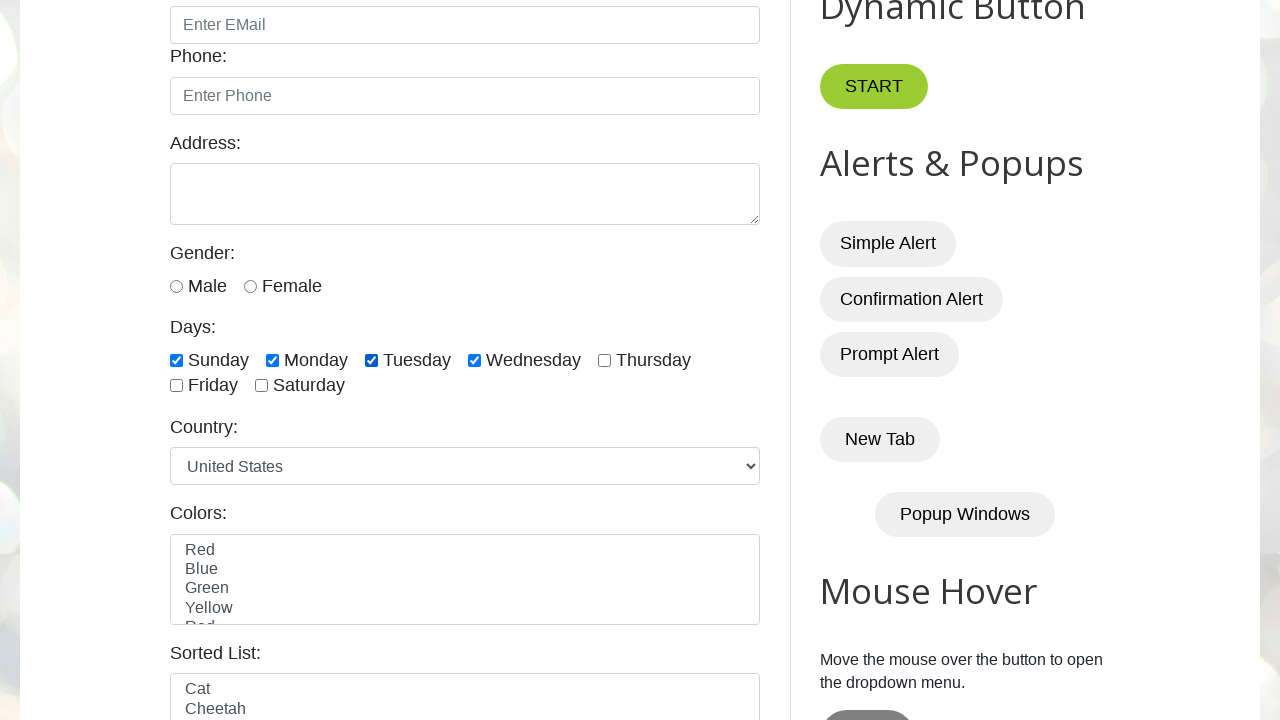

Checked a day checkbox on internal:label="Wednesday"i
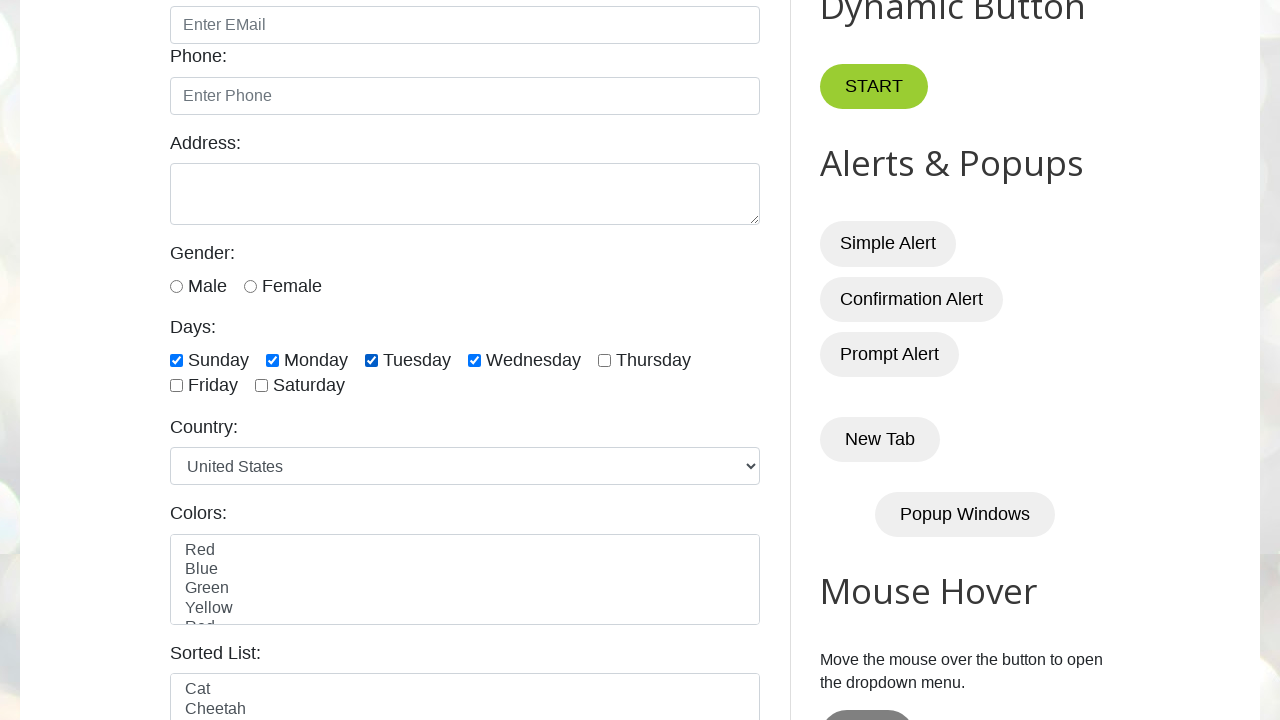

Verified day checkbox is checked
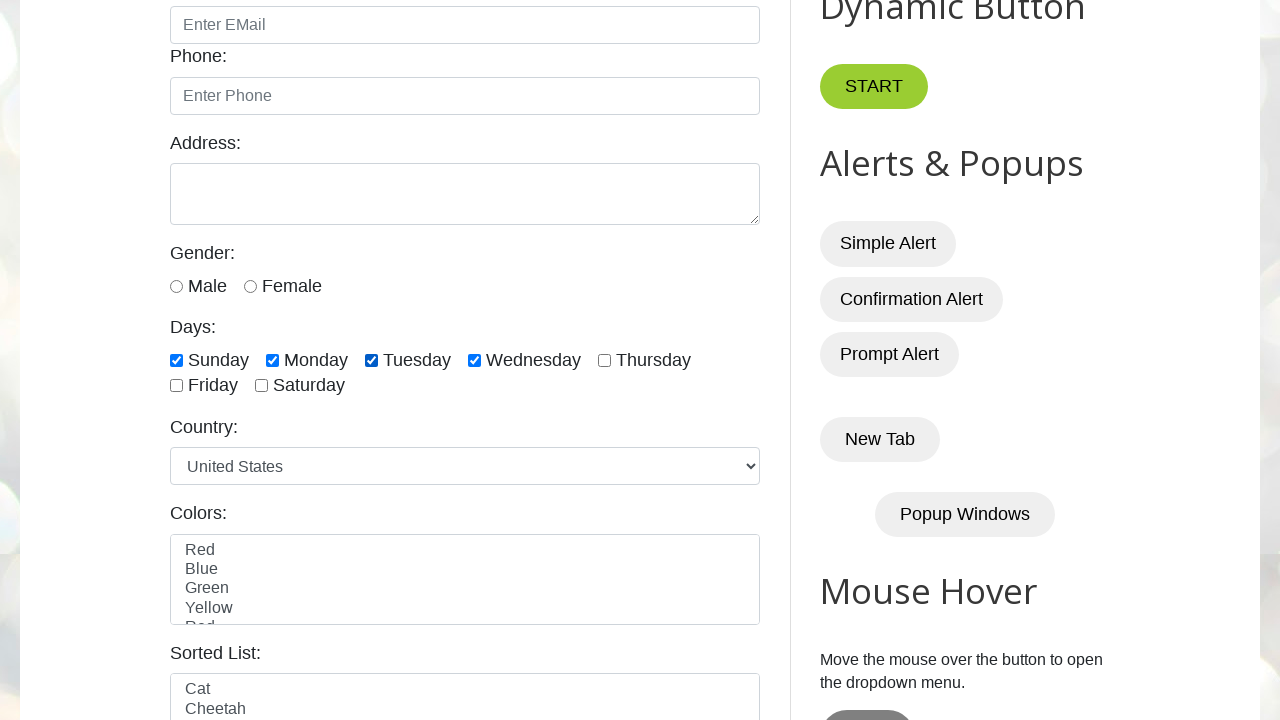

Checked a day checkbox at (604, 360) on internal:label="Thursday"i
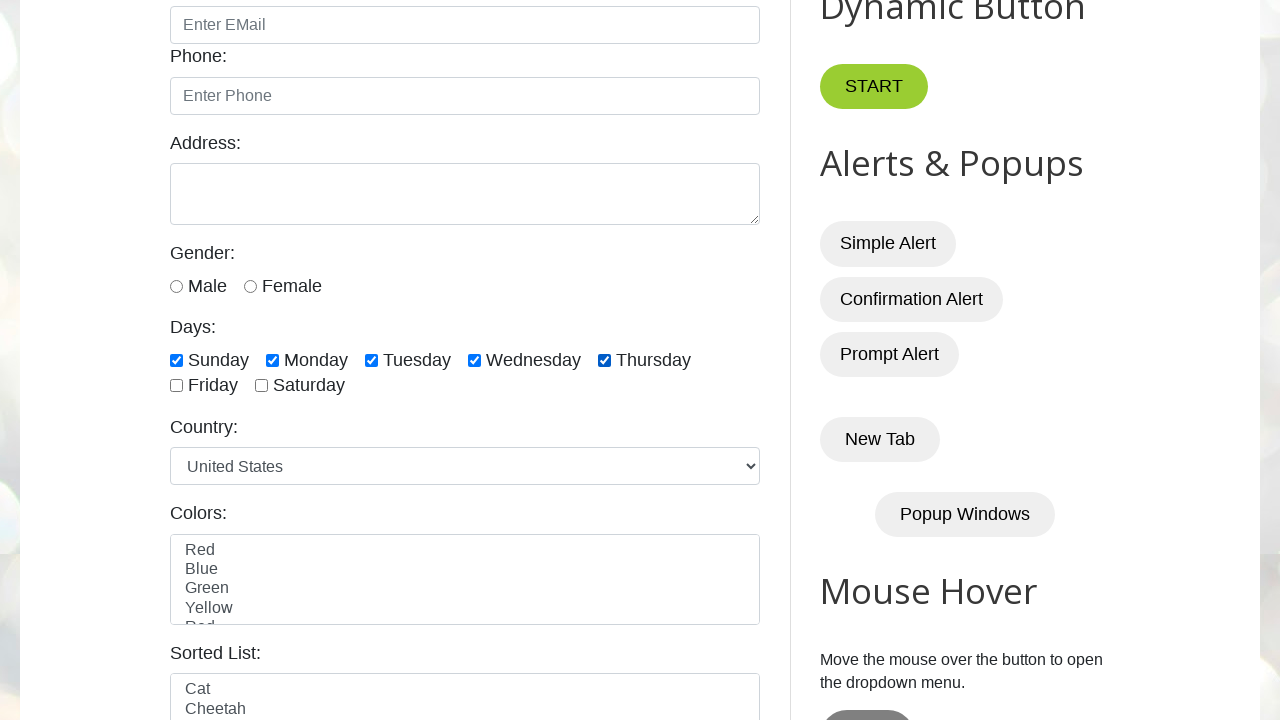

Verified day checkbox is checked
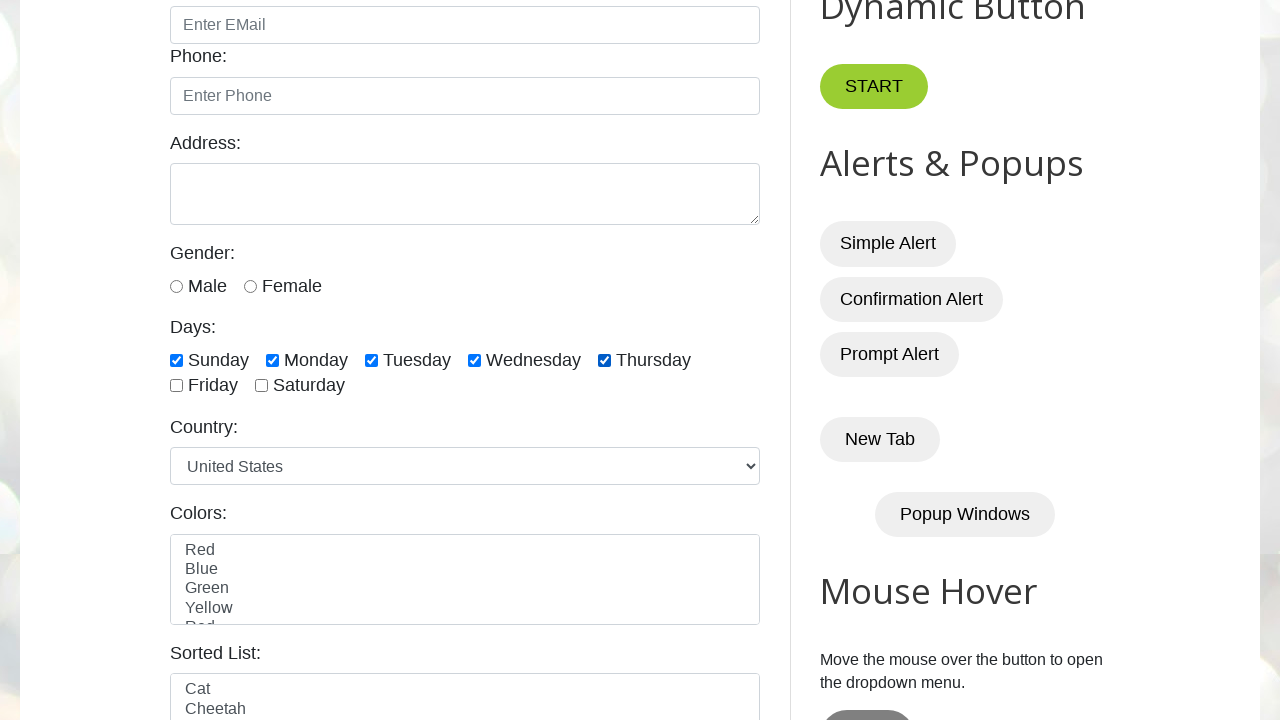

Checked a day checkbox at (176, 386) on internal:label="Friday"i
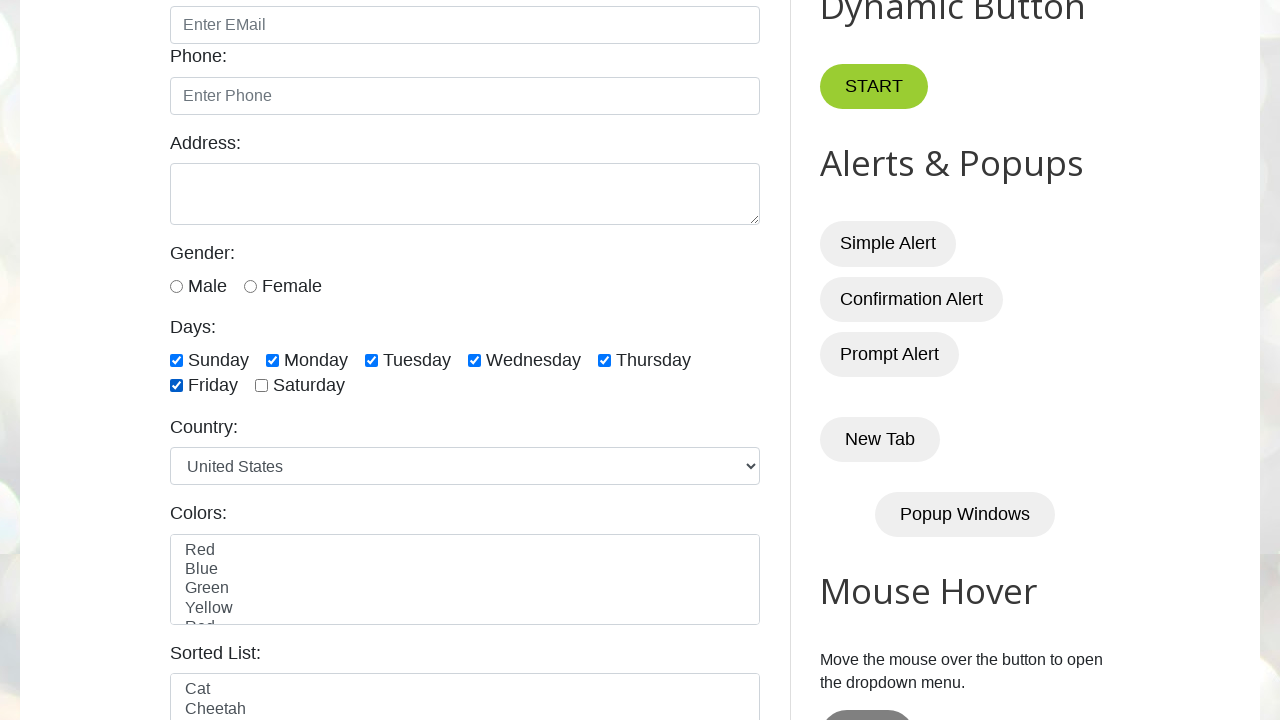

Verified day checkbox is checked
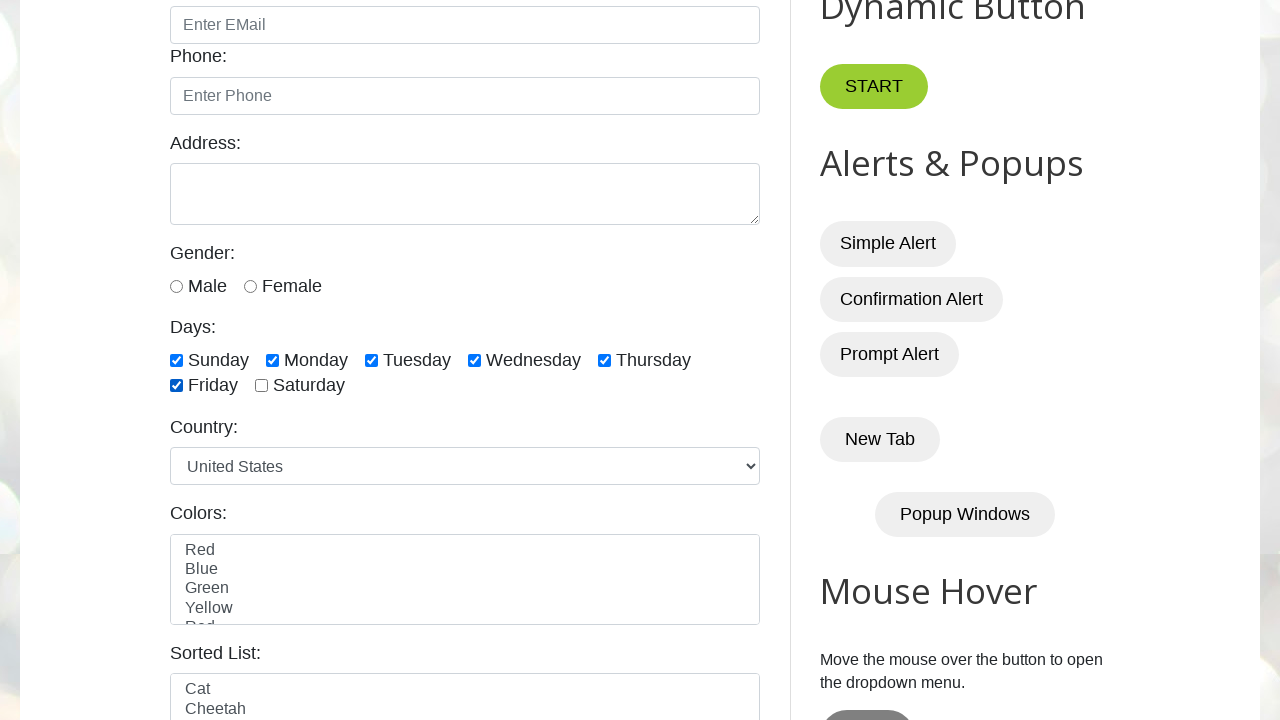

Checked a day checkbox at (262, 386) on internal:label="Saturday"i
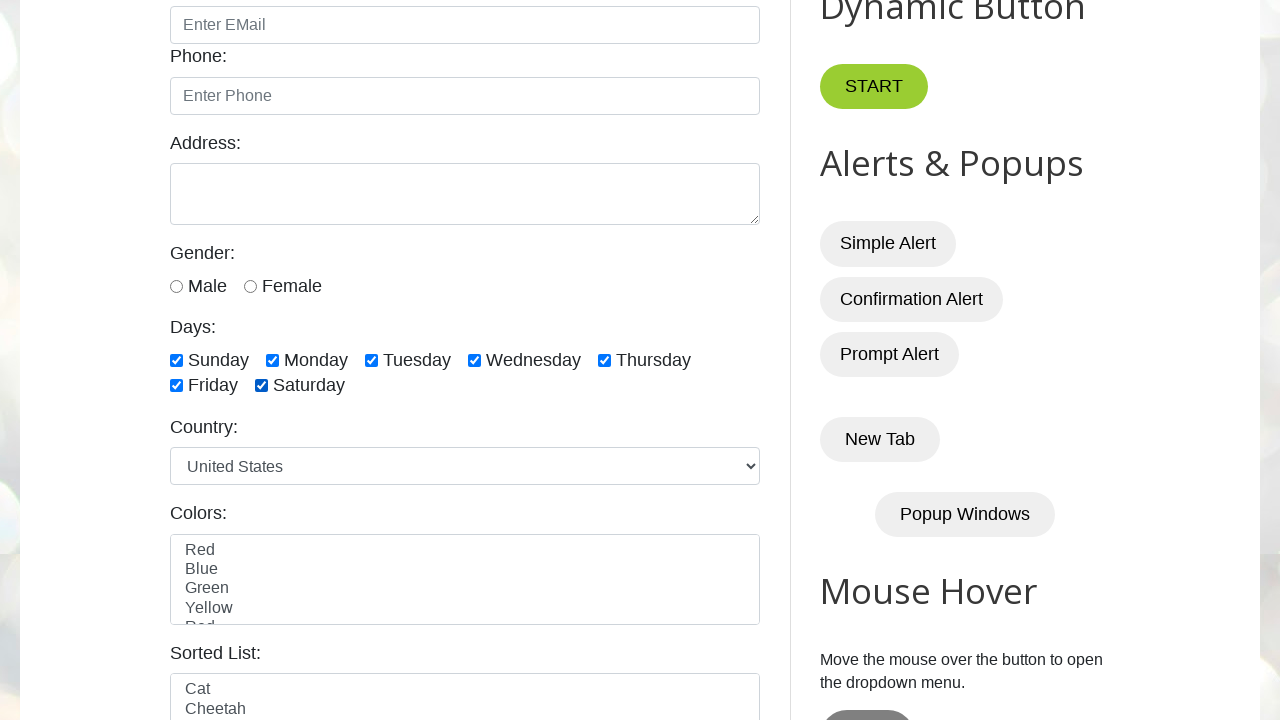

Verified day checkbox is checked
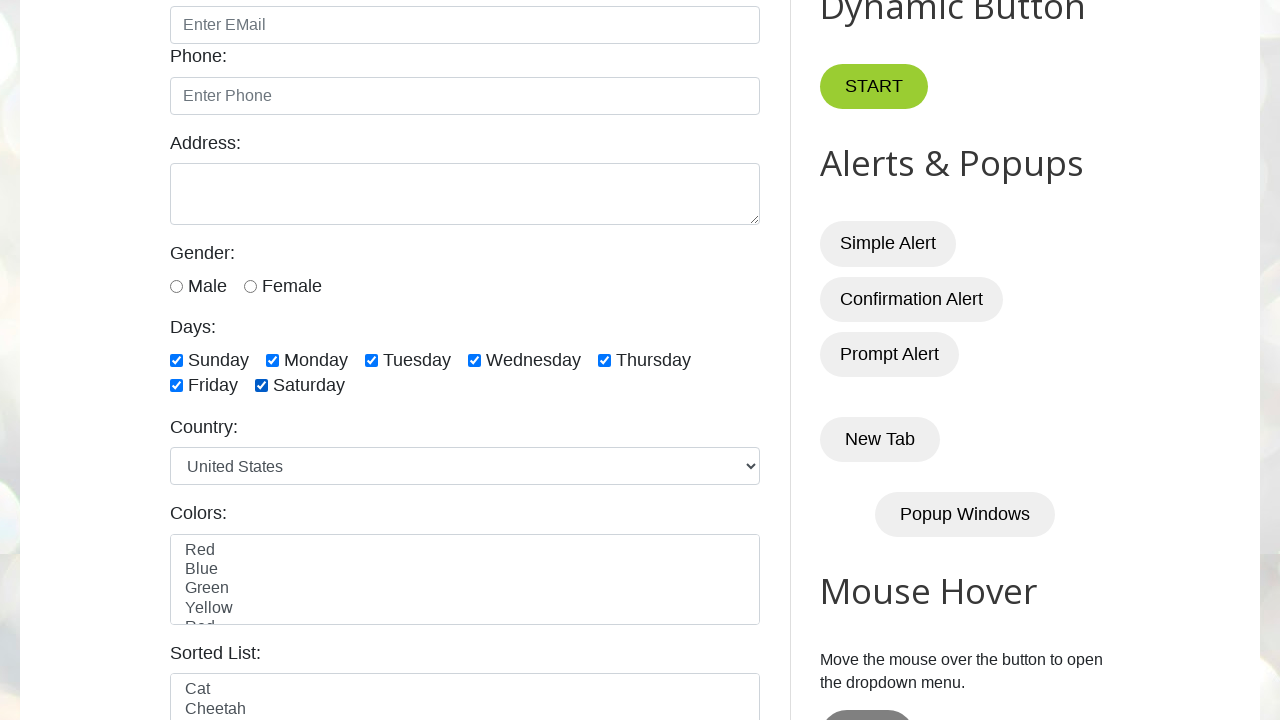

Unchecked one of the last three day checkboxes at (604, 360) on internal:label="Thursday"i
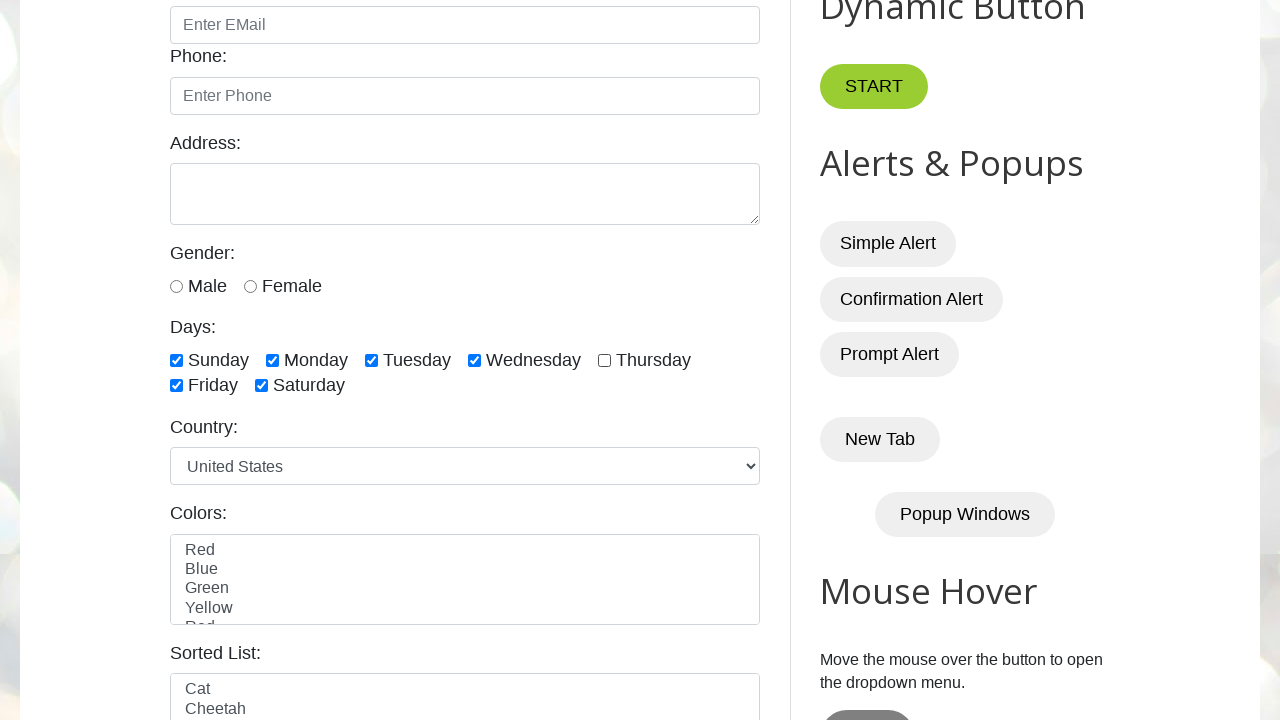

Verified day checkbox is unchecked
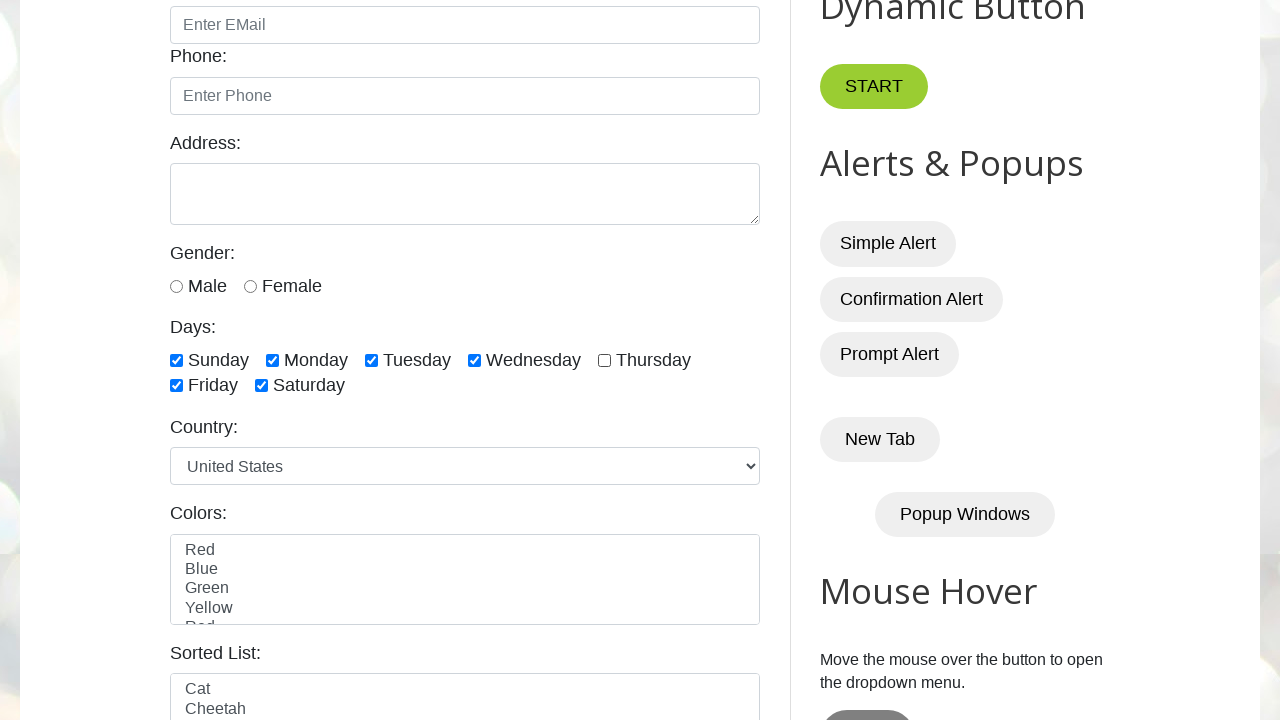

Unchecked one of the last three day checkboxes at (176, 386) on internal:label="Friday"i
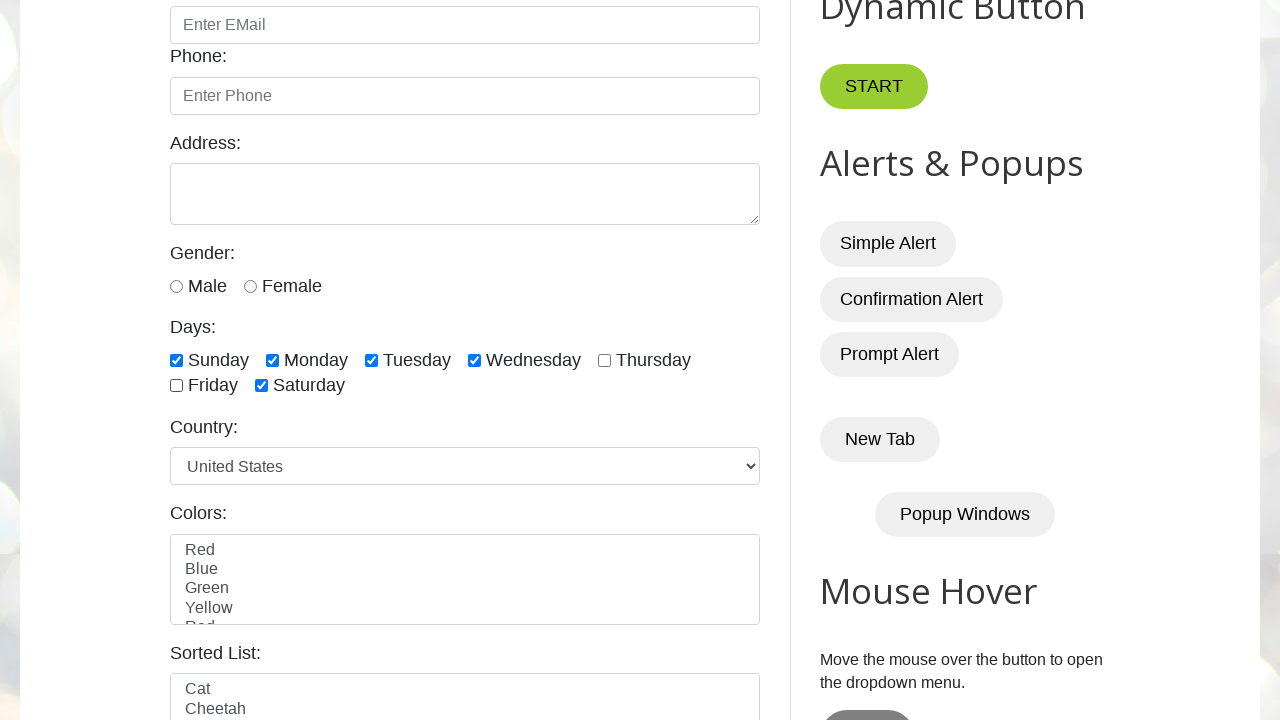

Verified day checkbox is unchecked
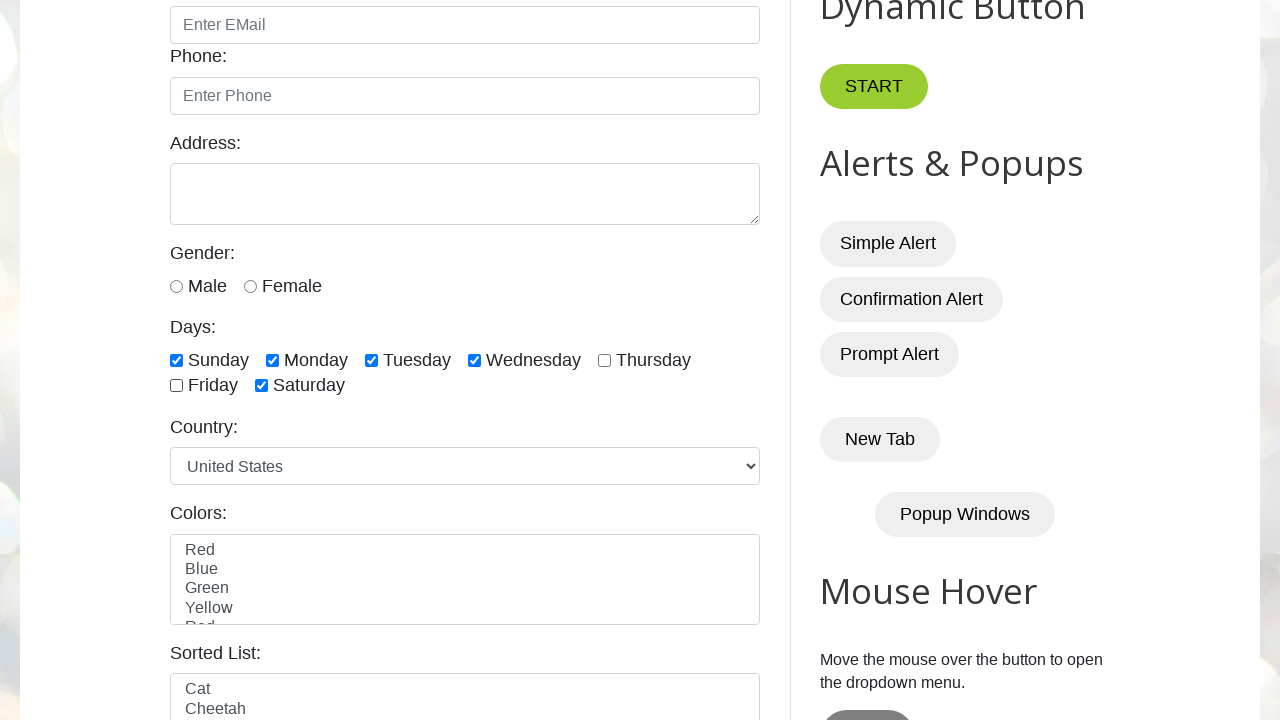

Unchecked one of the last three day checkboxes at (262, 386) on internal:label="Saturday"i
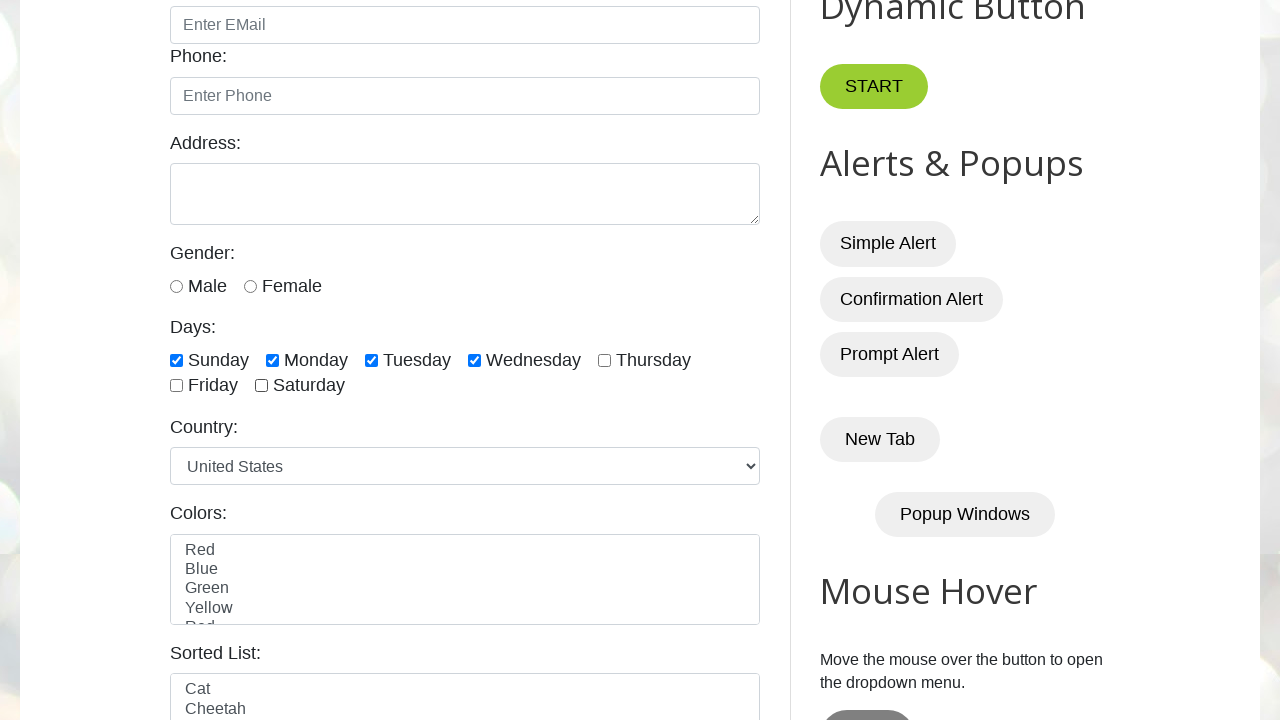

Verified day checkbox is unchecked
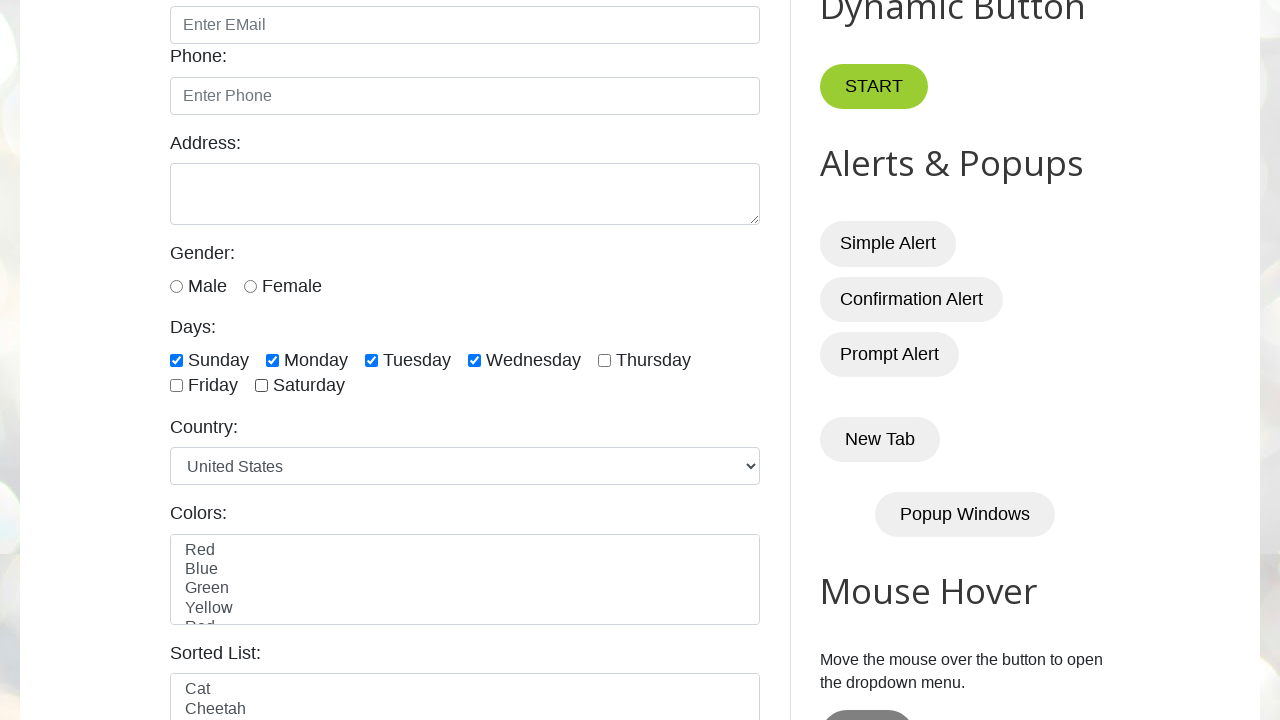

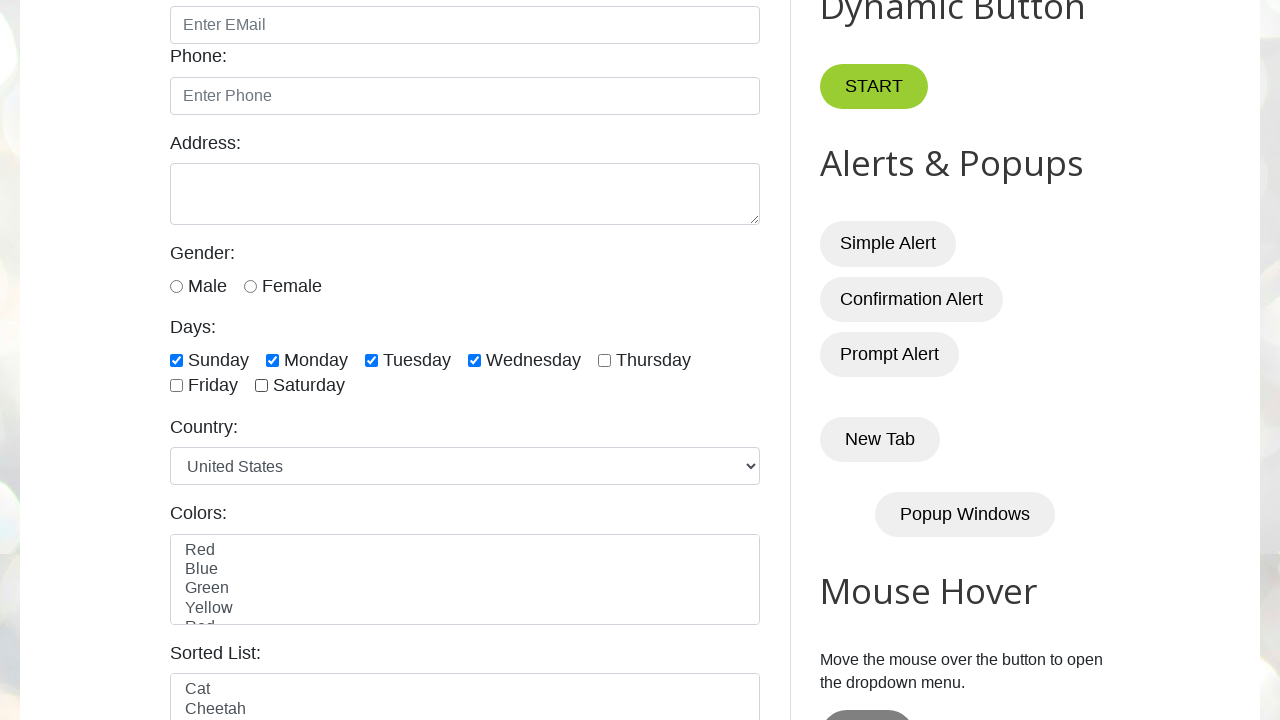